Navigates to a test page and waits for a dynamically loaded 'Hello' element to exist in the DOM

Starting URL: https://teserat.github.io/welcome/

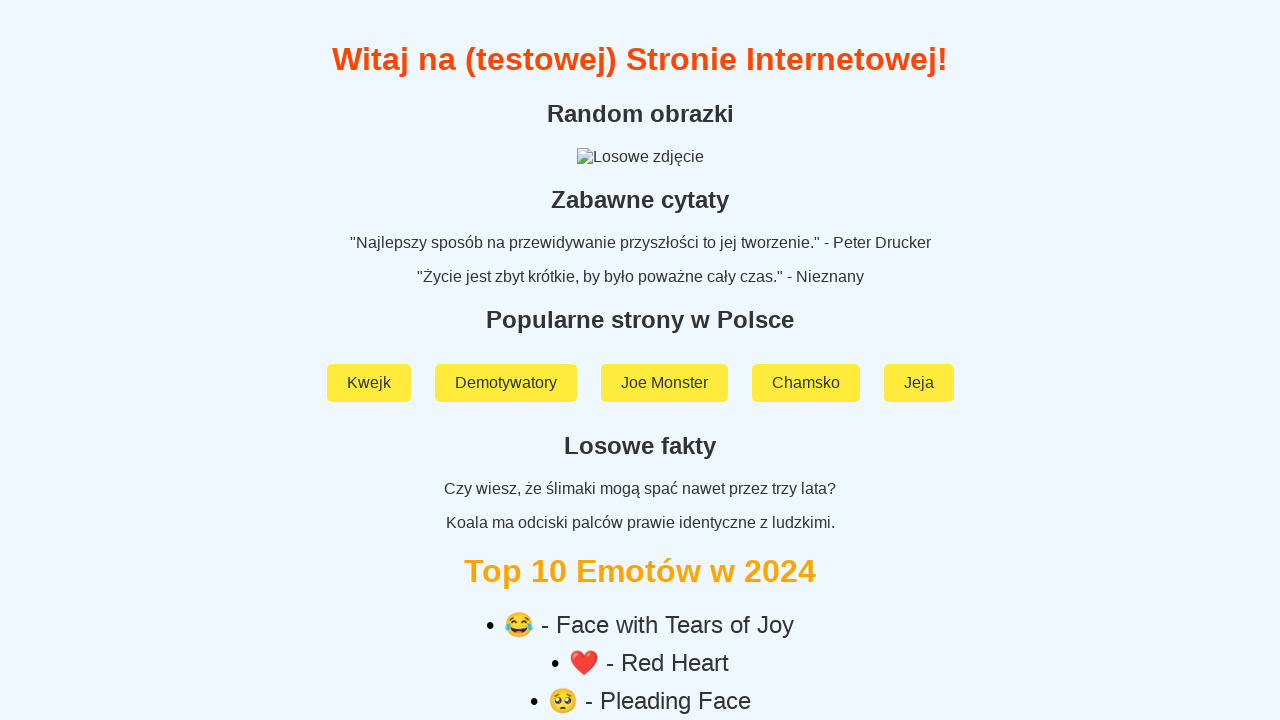

Clicked on 'Rozchodniak' link at (640, 592) on a:text('Rozchodniak')
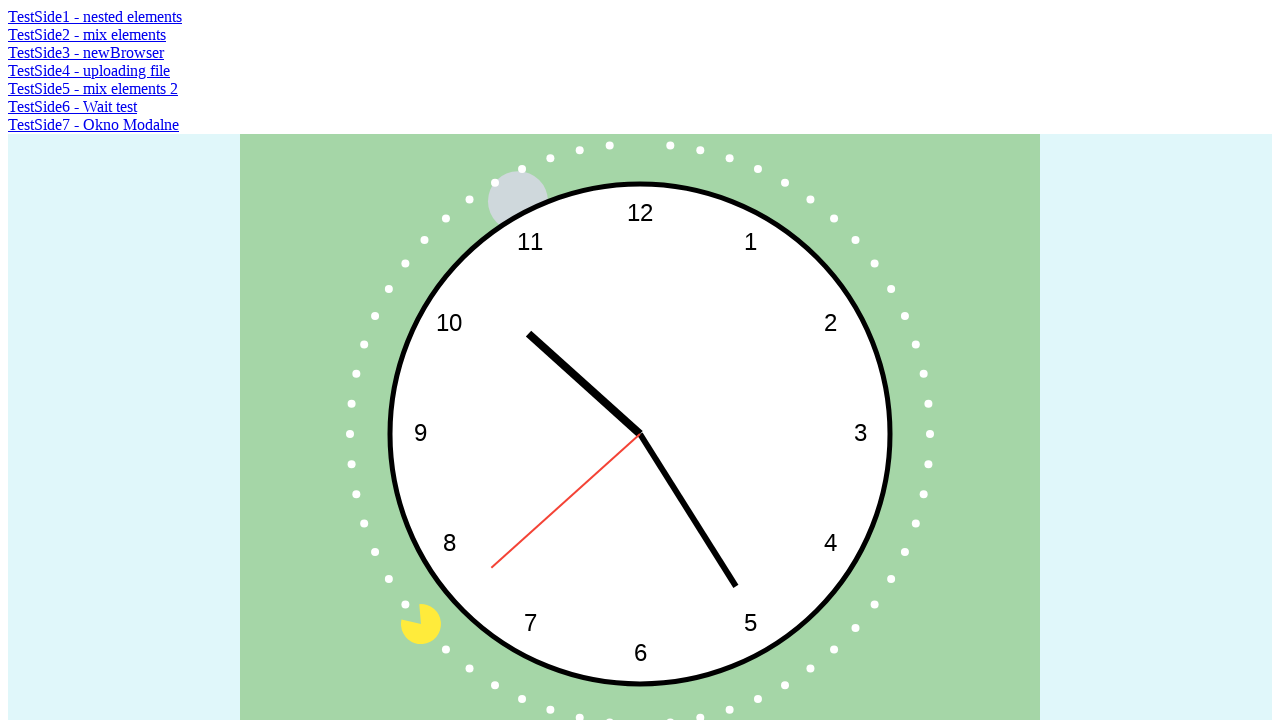

Clicked on 'TestSide6 - Wait test' link at (72, 106) on a:text('TestSide6 - Wait test')
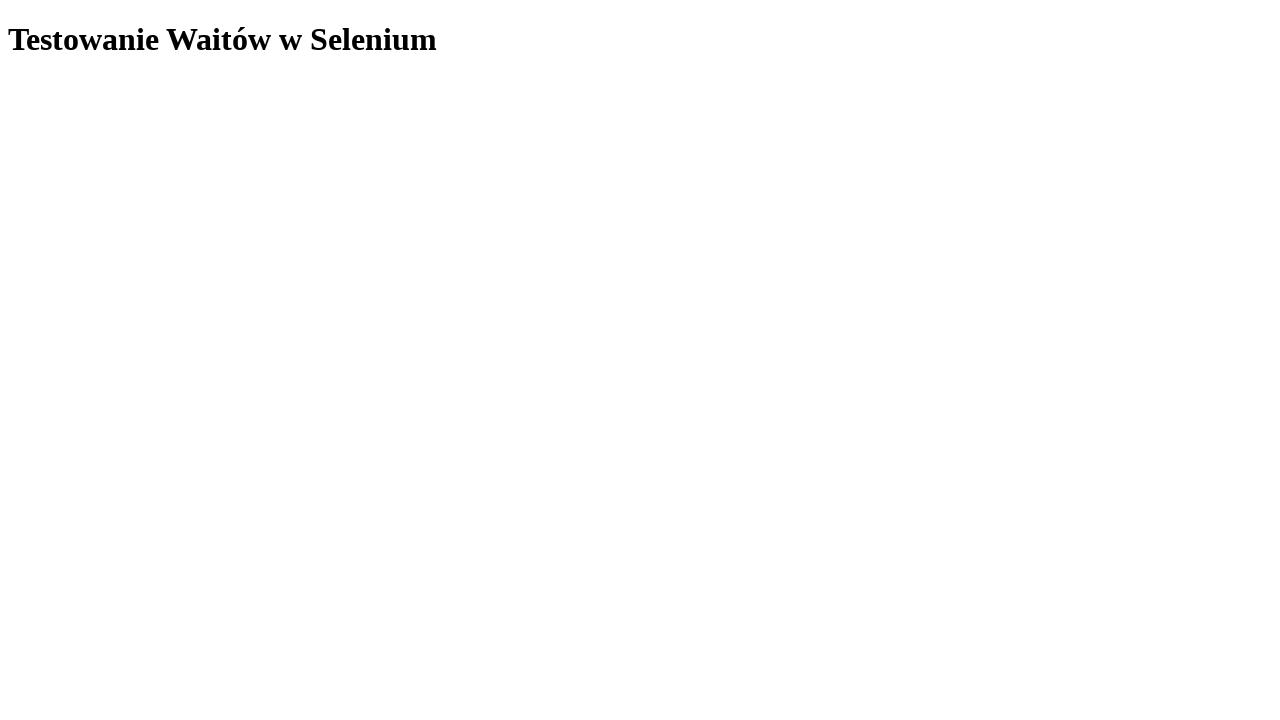

Waited for dynamically loaded 'Hello' element to exist in DOM
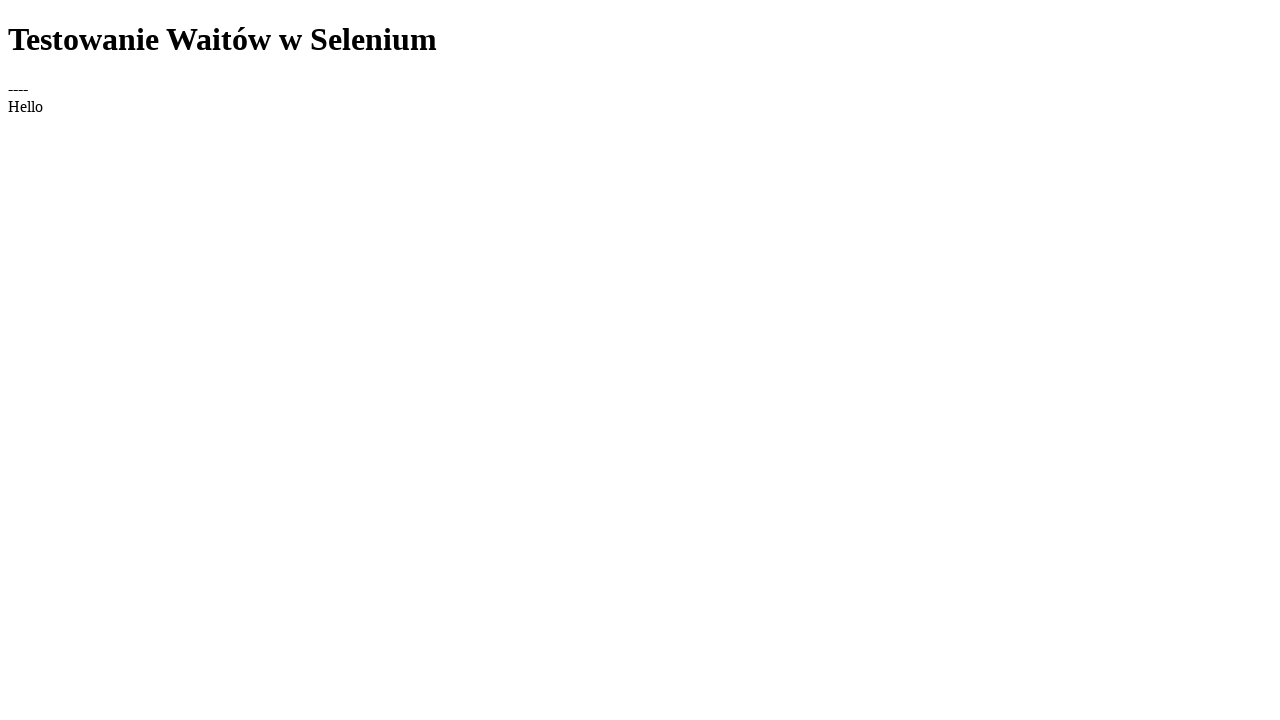

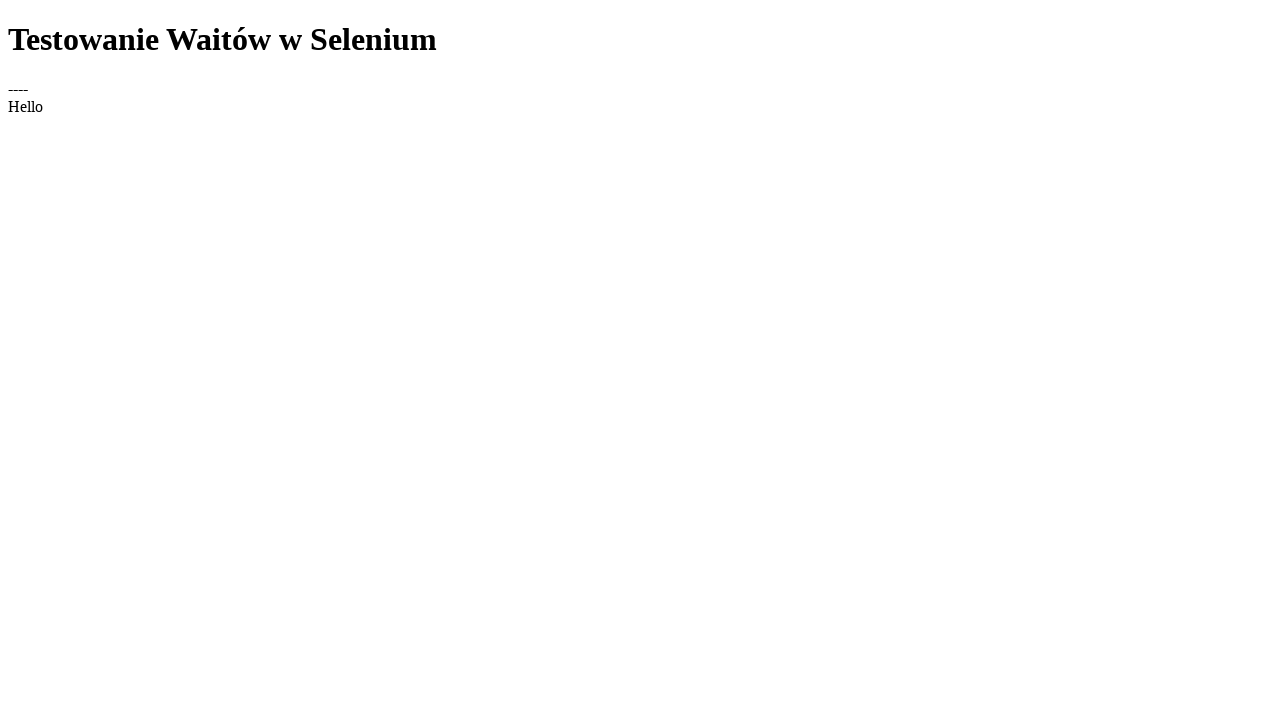